Tests dynamic controls functionality by verifying a text input field's enabled state before and after clicking an "Enable Input" button

Starting URL: https://training-support.net/webelements/dynamic-controls

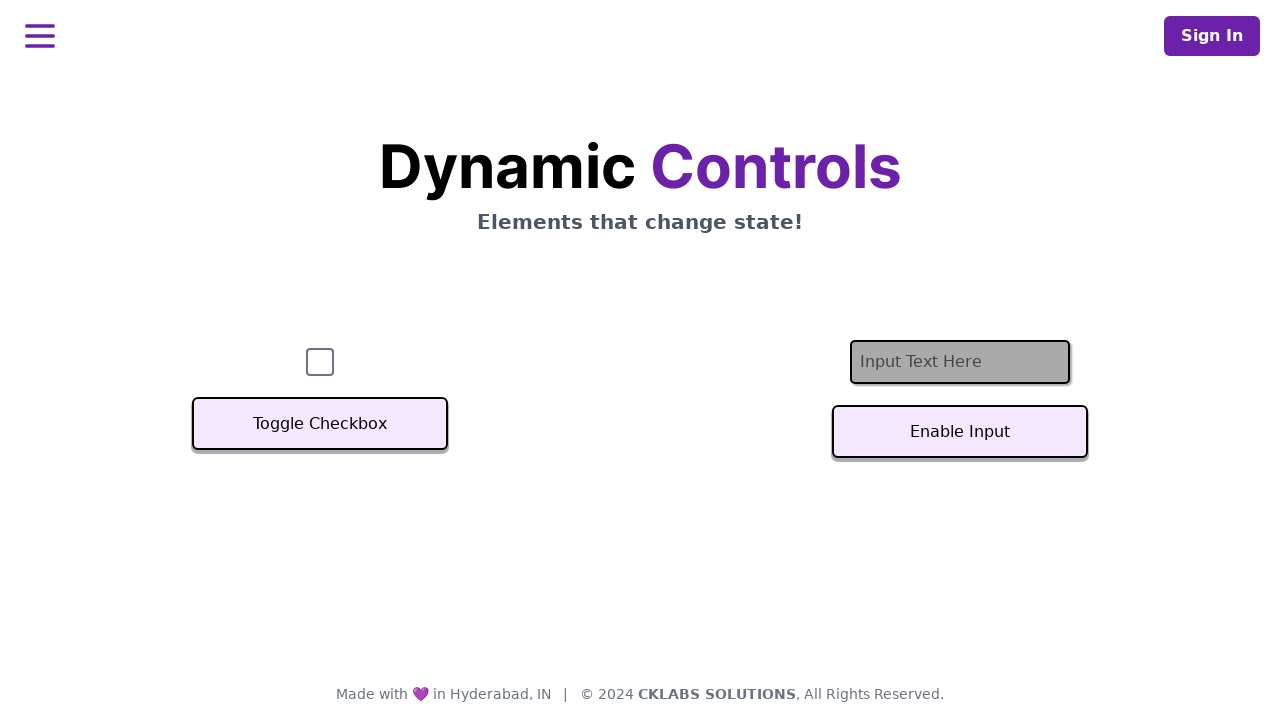

Located text input field #textInput
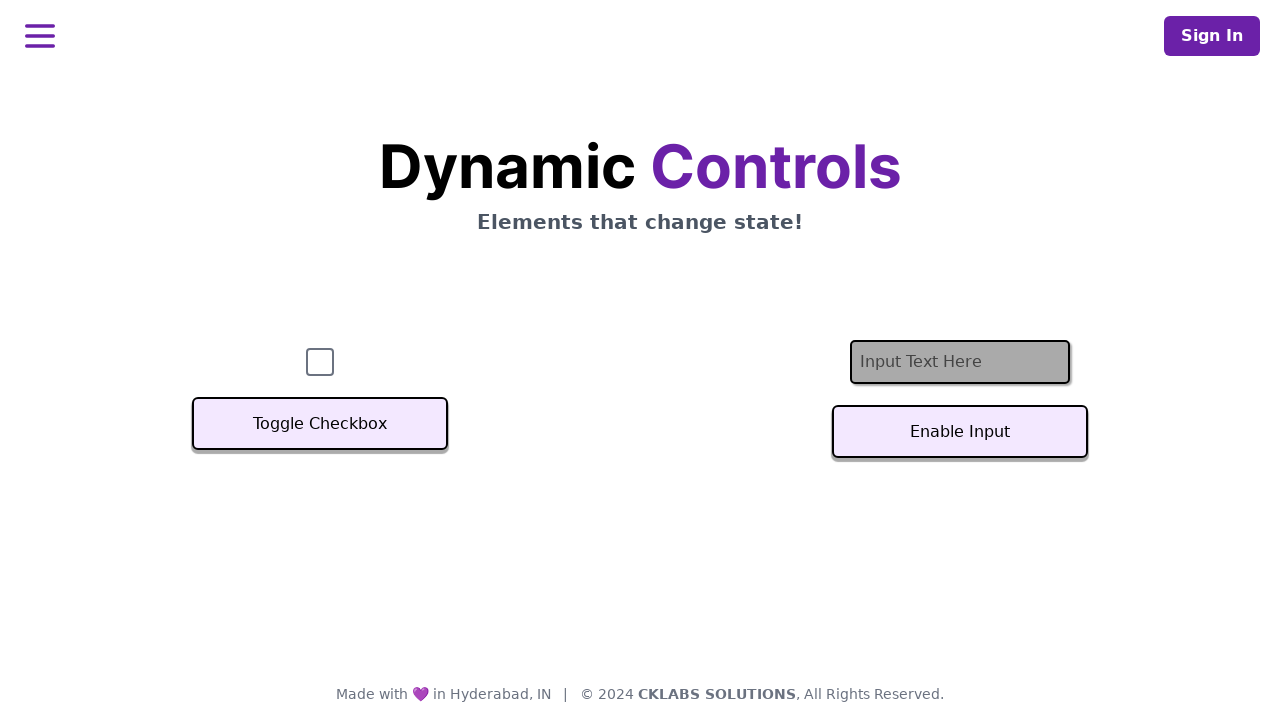

Verified text field is disabled before clicking Enable button
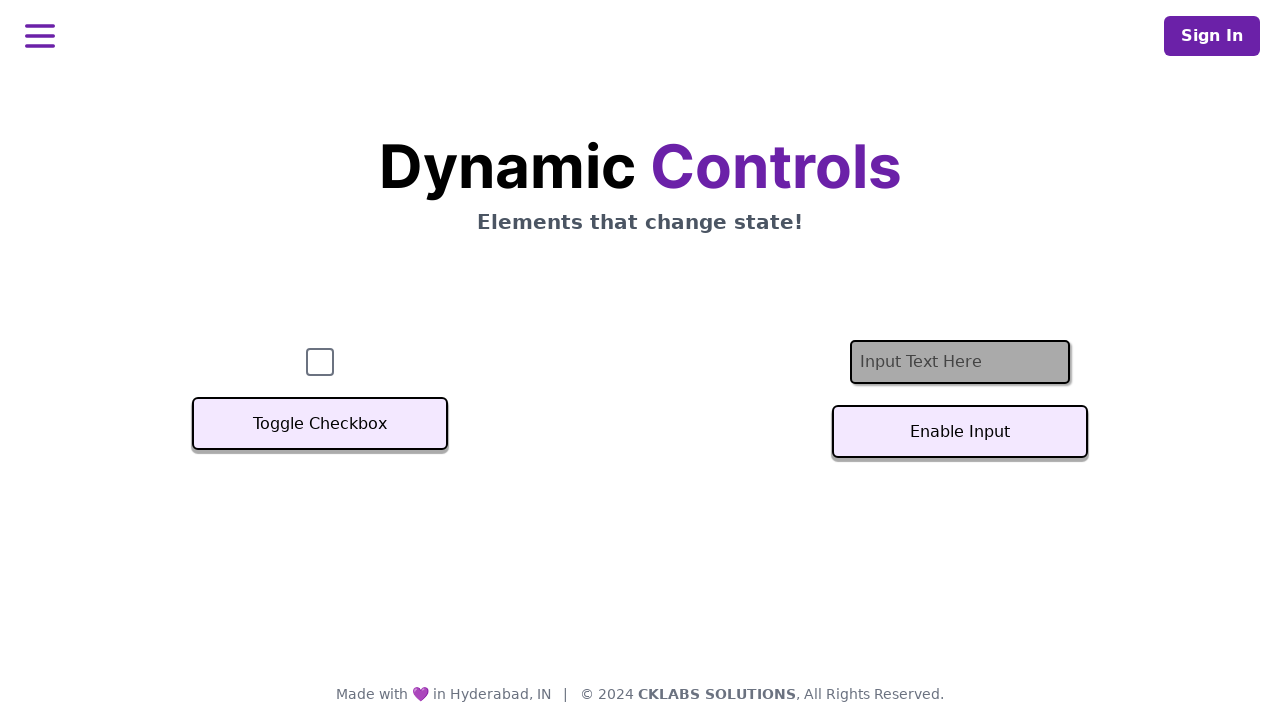

Clicked the 'Enable Input' button at (960, 432) on #textInputButton
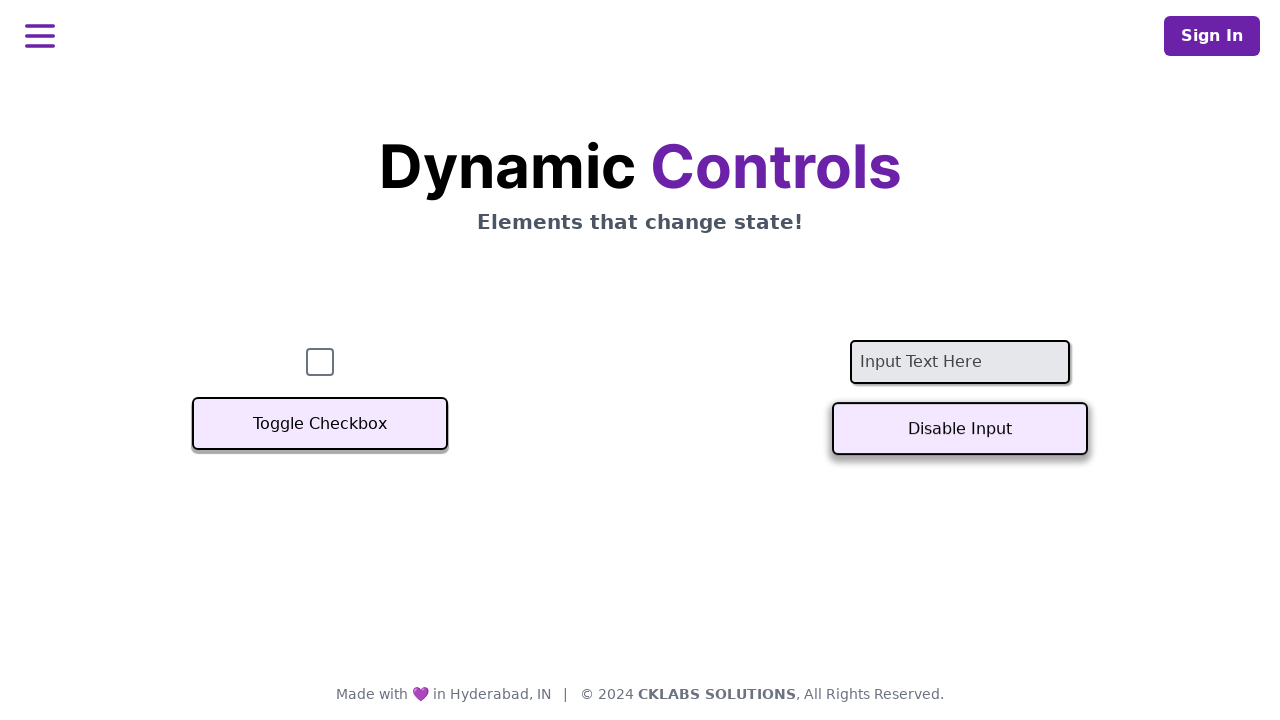

Waited for text field to become enabled
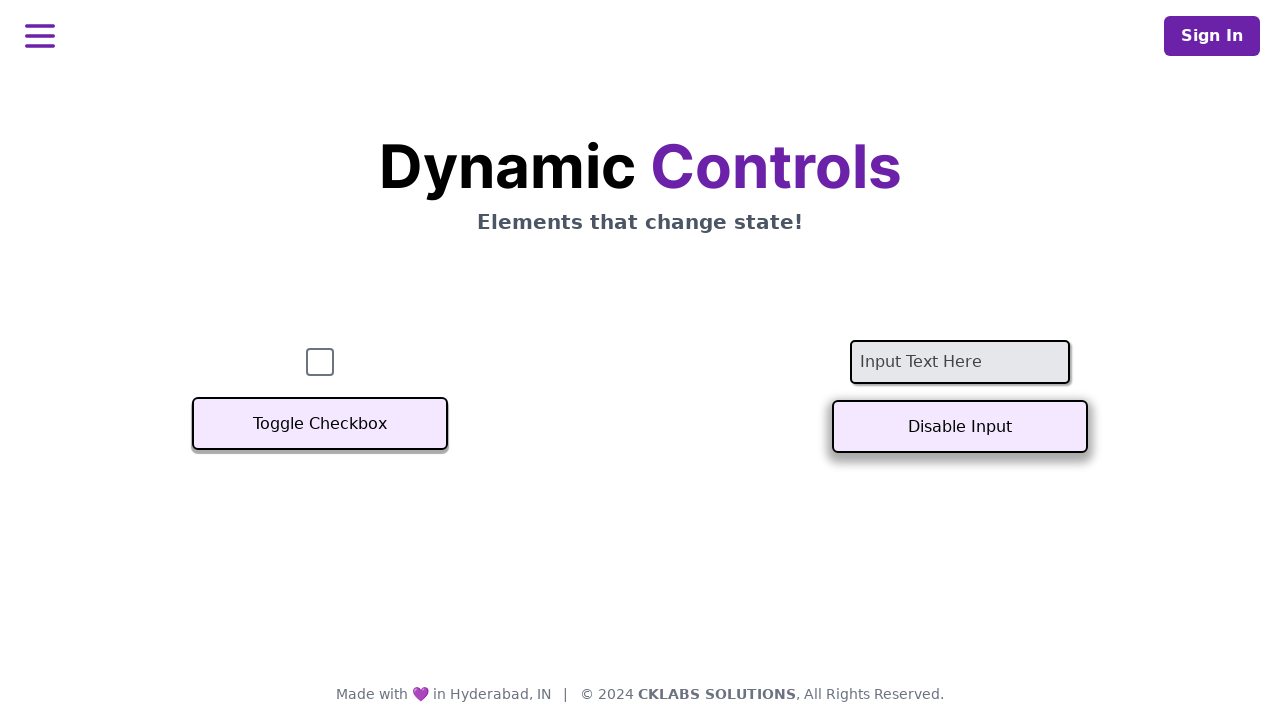

Verified text field is now enabled after clicking Enable button
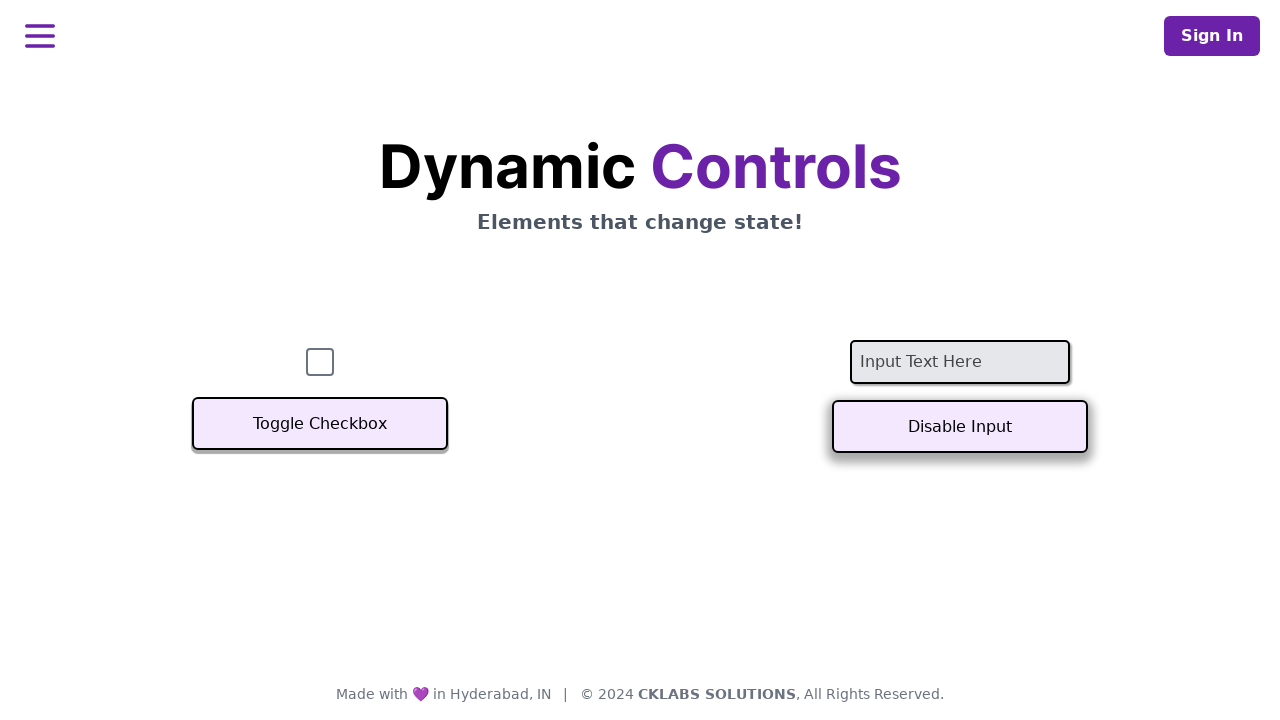

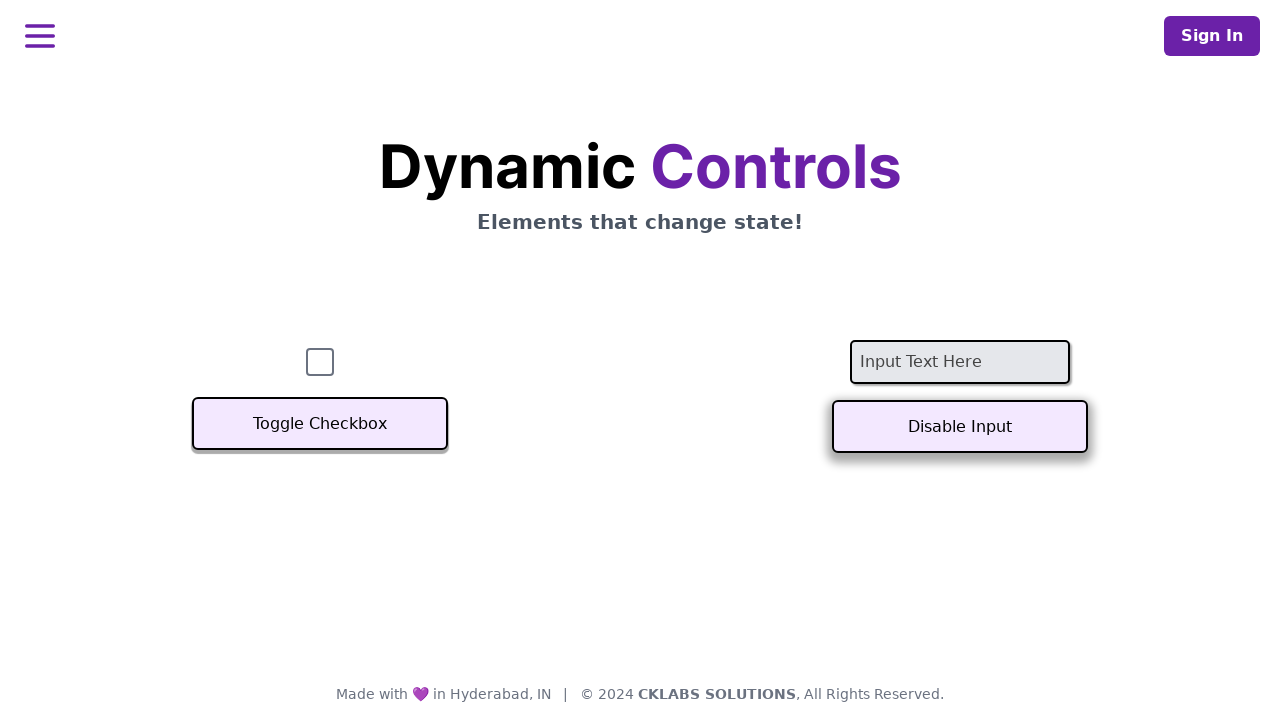